Tests filling out a sign-up form with dynamic attributes on a Selenium training page, using various XPath selectors to locate form fields with dynamically changing classes, then submits the form and verifies the confirmation message.

Starting URL: https://v1.training-support.net/selenium/dynamic-attributes

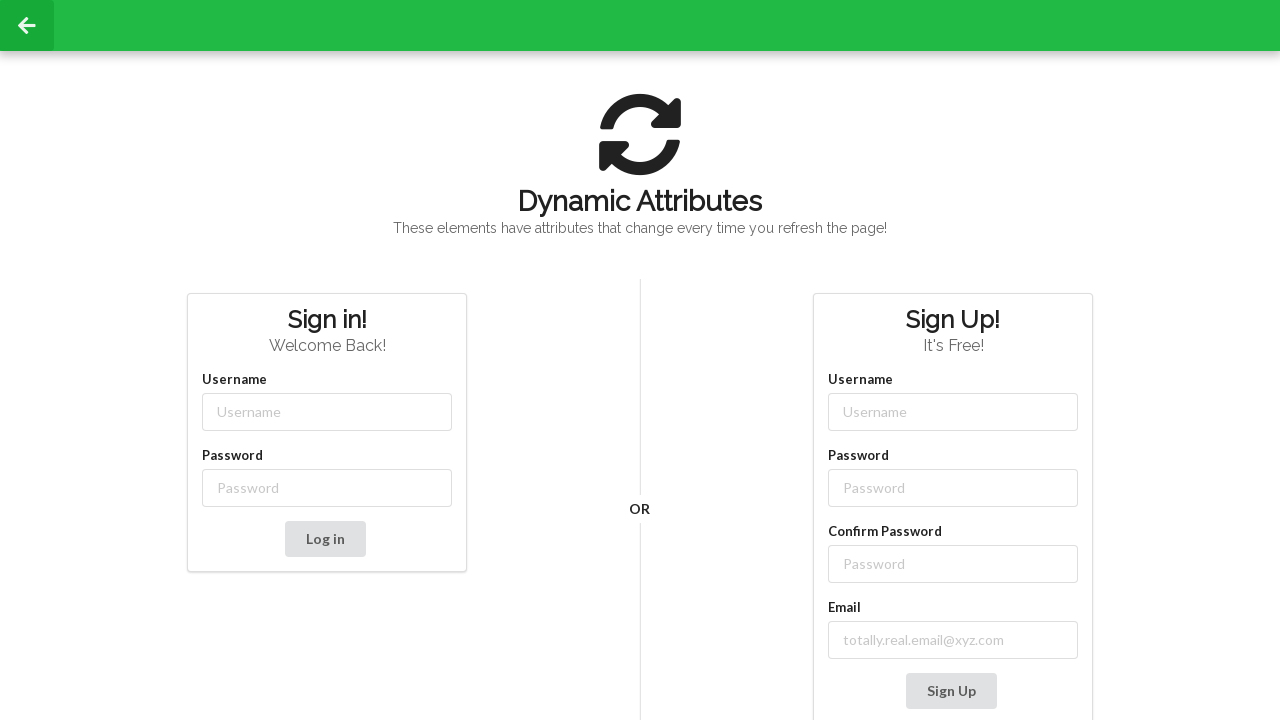

Filled username field with 'NewUser' using partial class match on input[class*='-username']
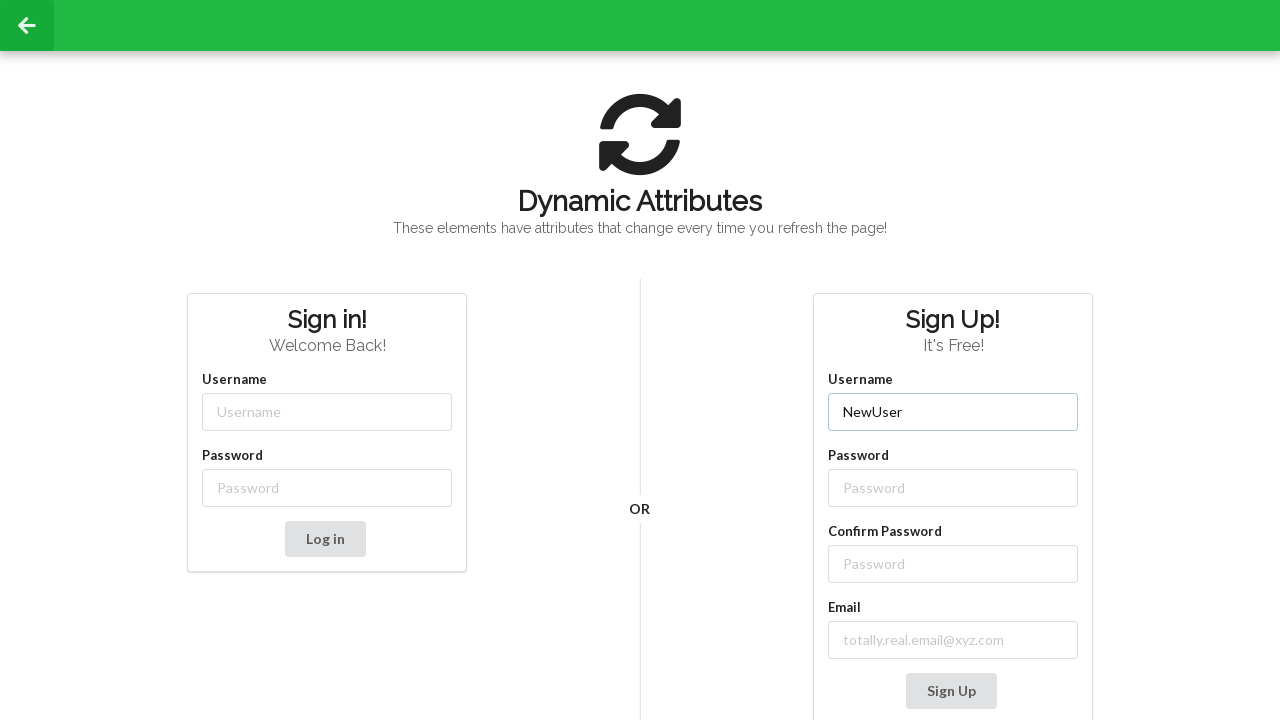

Filled password field with 'SecurePass123' using partial class match on input[class*='-password']
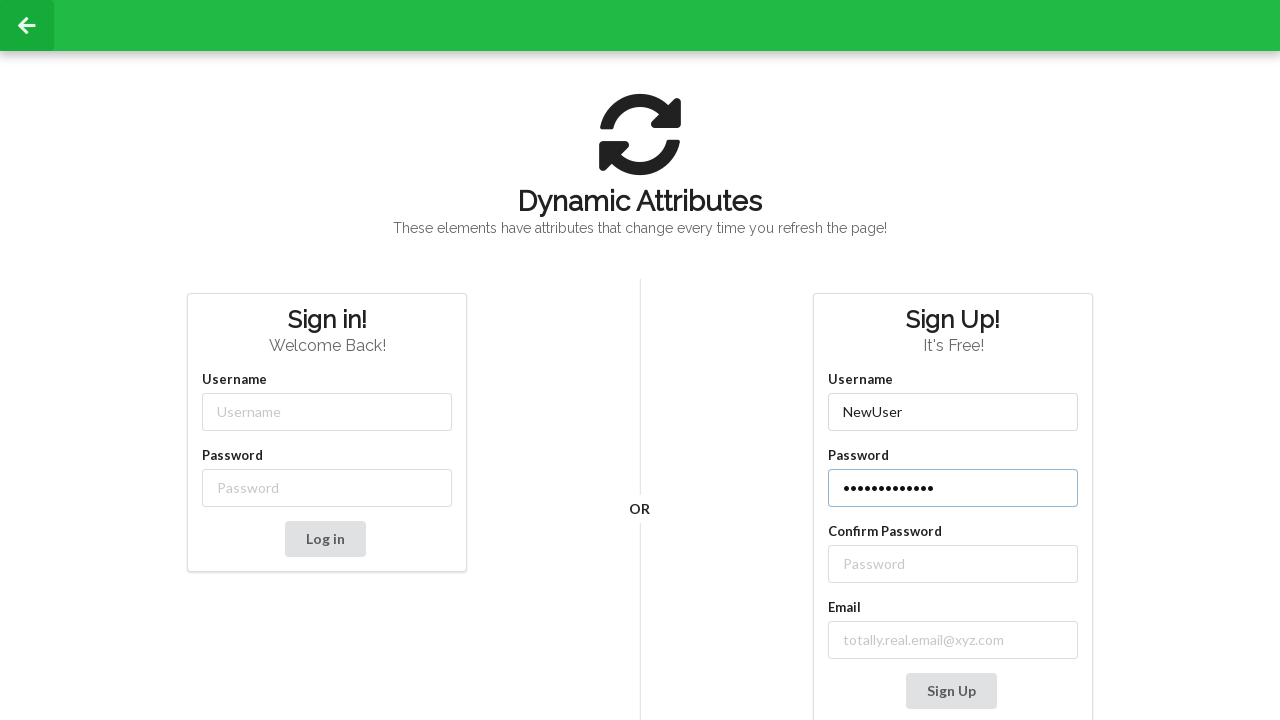

Filled confirm password field with 'SecurePass123' using XPath with label relationship on //label[text()='Confirm Password']/following-sibling::input
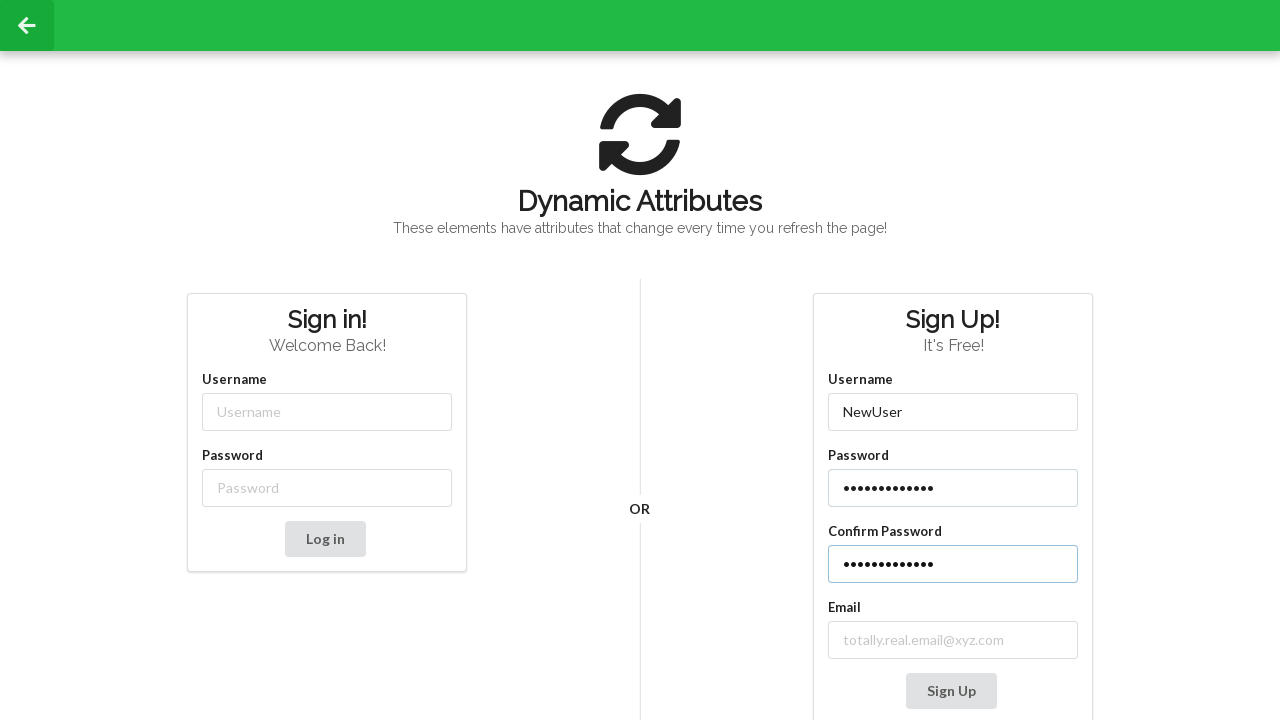

Filled email field with 'testuser@example.com' using XPath with label containing 'mail' on //label[contains(text(), 'mail')]/following-sibling::input
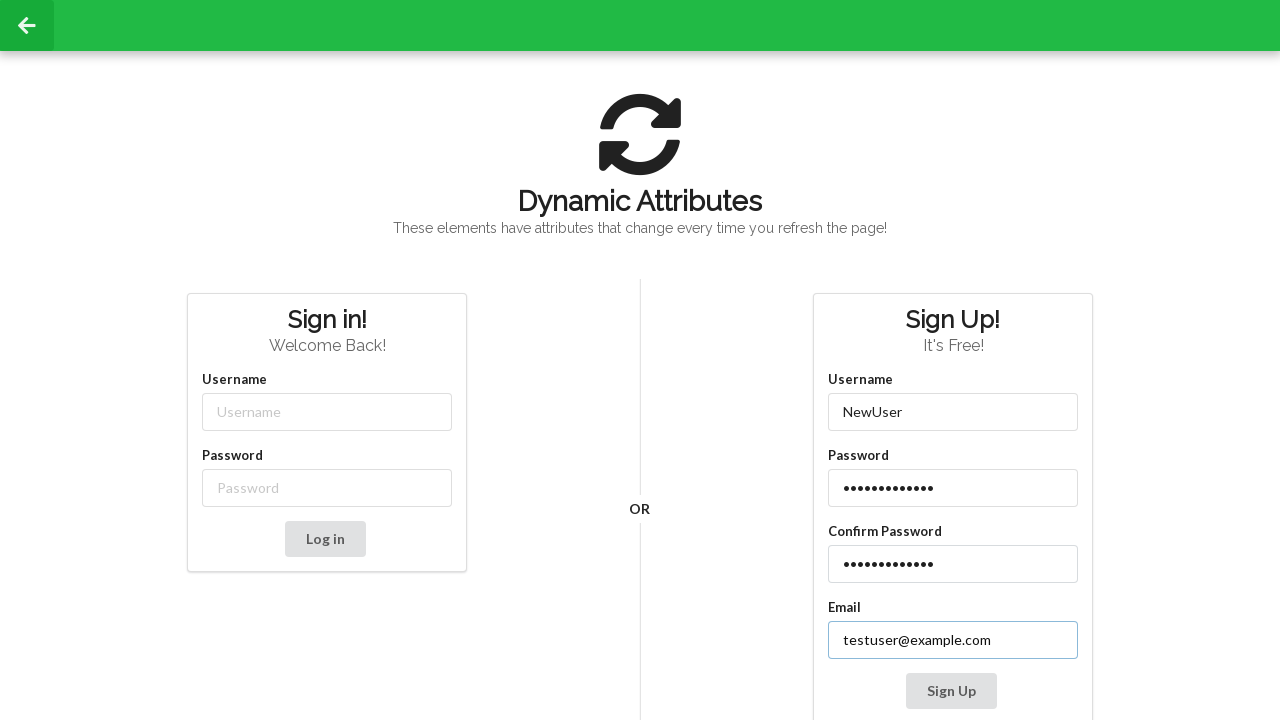

Clicked Sign Up button to submit form at (951, 691) on xpath=//button[contains(text(), 'Sign Up')]
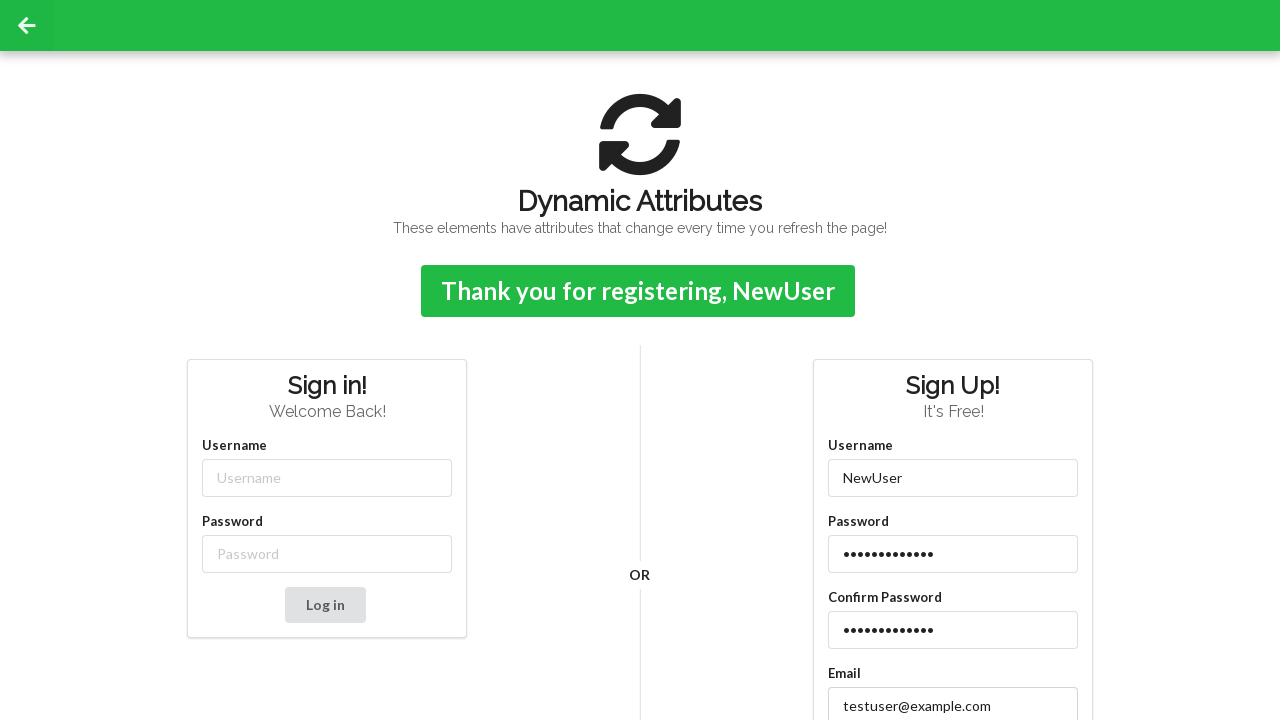

Sign-up confirmation message appeared
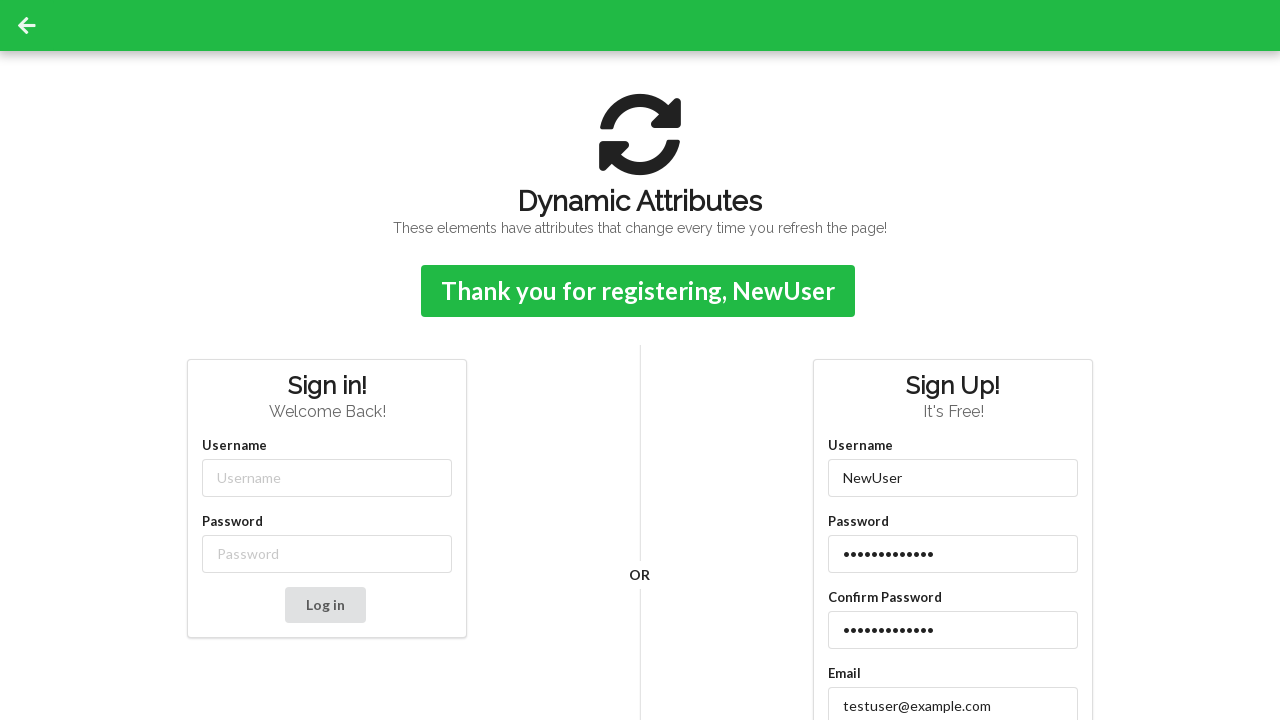

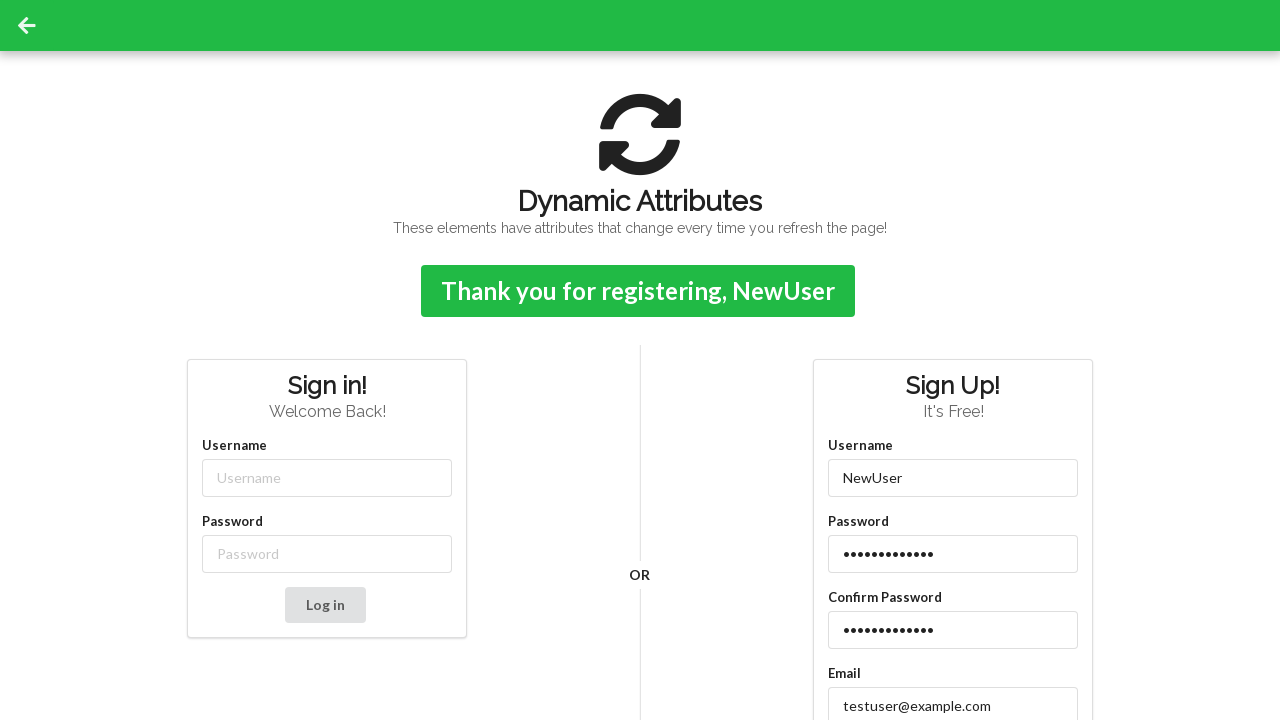